Tests Bootstrap dropdown functionality by clicking the dropdown button and selecting a specific option from the dropdown menu

Starting URL: https://v4-alpha.getbootstrap.com/components/dropdowns/

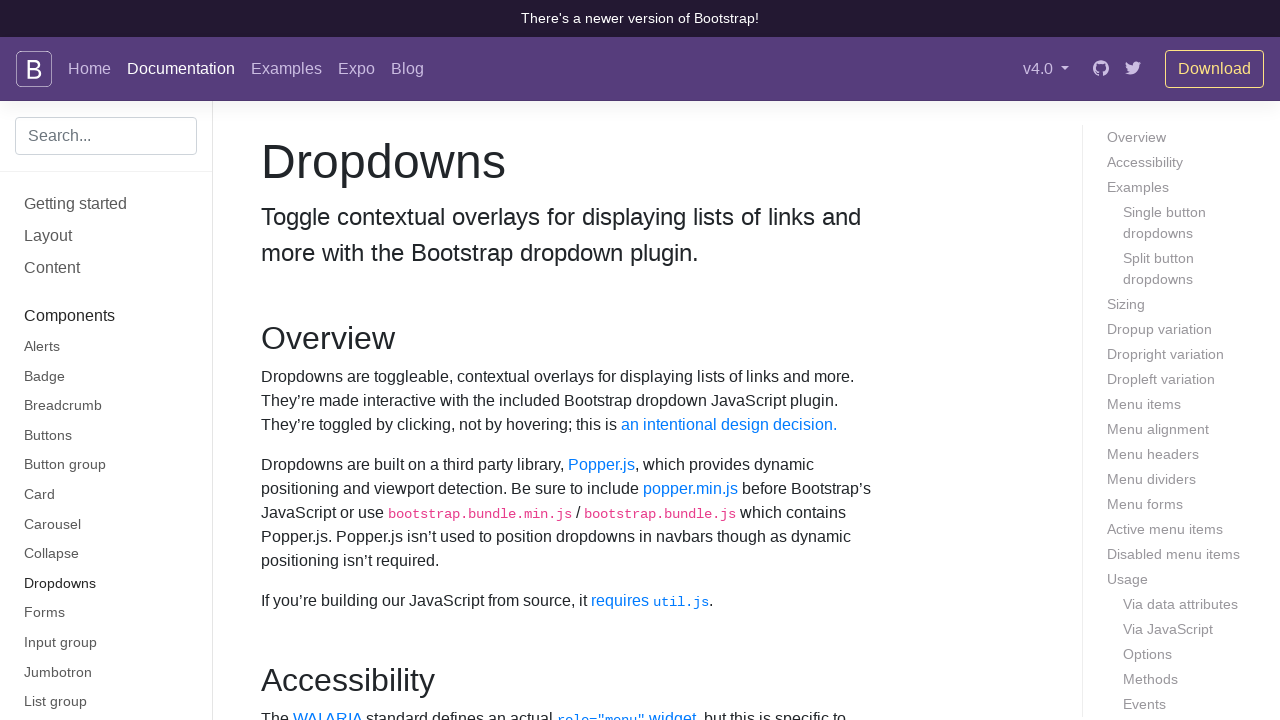

Clicked dropdown button to open menu at (370, 360) on button#dropdownMenuButton
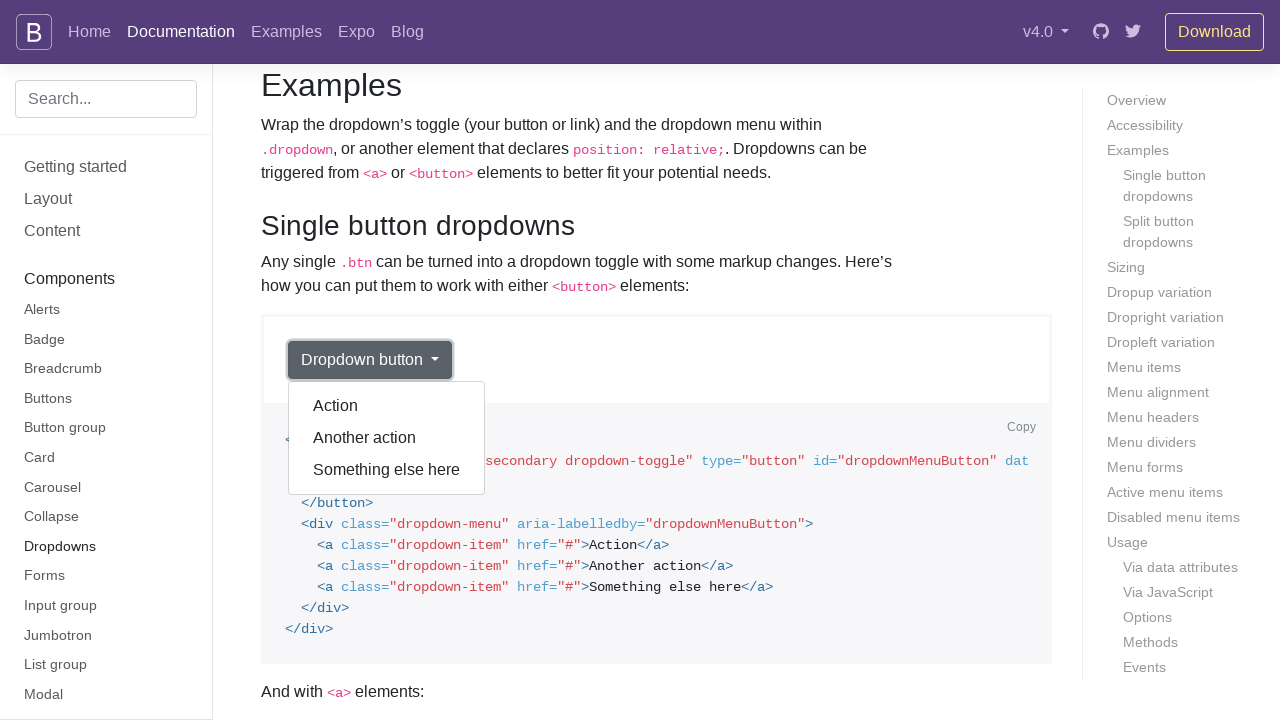

Dropdown menu became visible
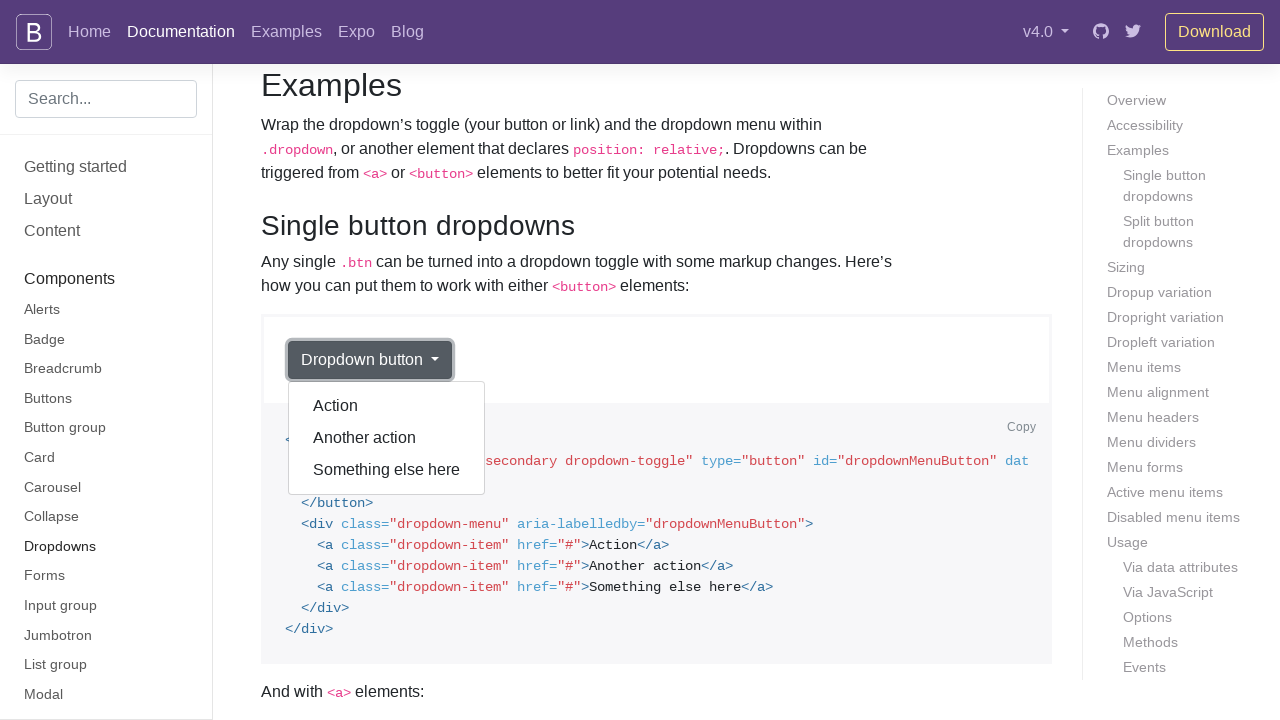

Retrieved all dropdown options
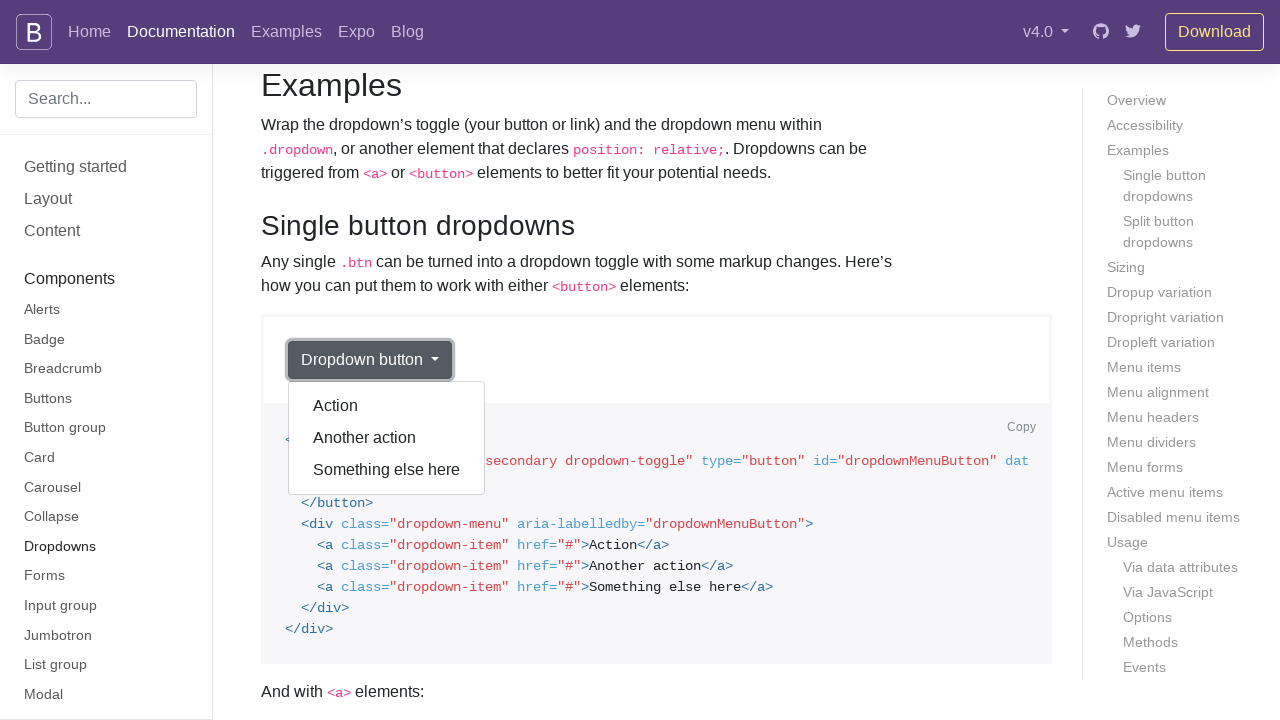

Selected 'Another action' from dropdown menu at (387, 438) on div.dropdown-menu[aria-labelledby='dropdownMenuButton'] a >> nth=1
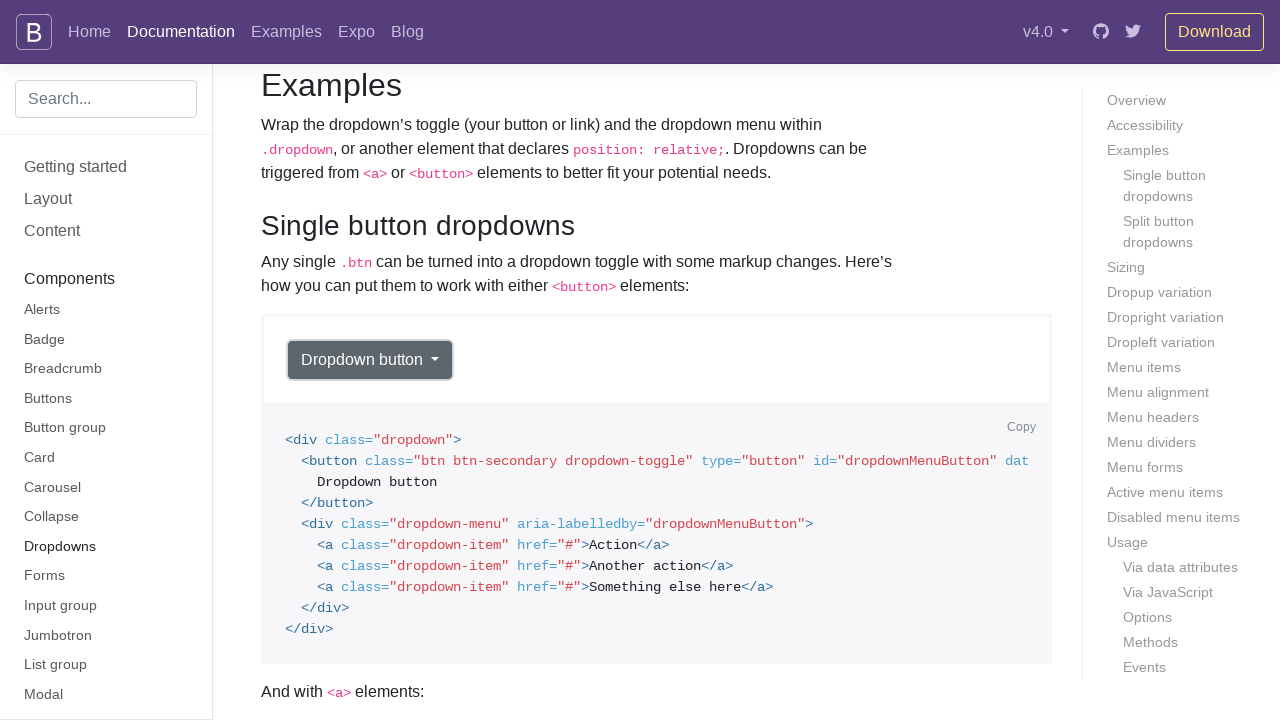

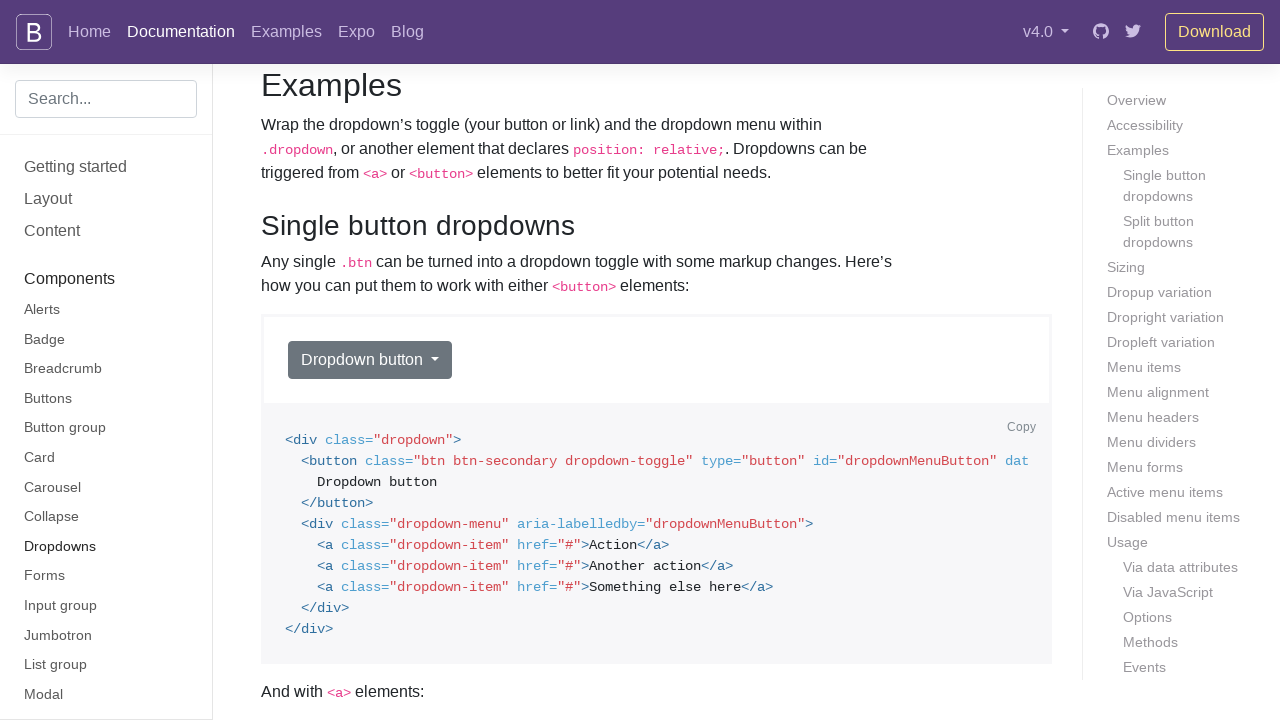